Navigates to an automation testing practice website and scrolls down the page by 1000 pixels using JavaScript execution

Starting URL: https://practice.automationtesting.in/

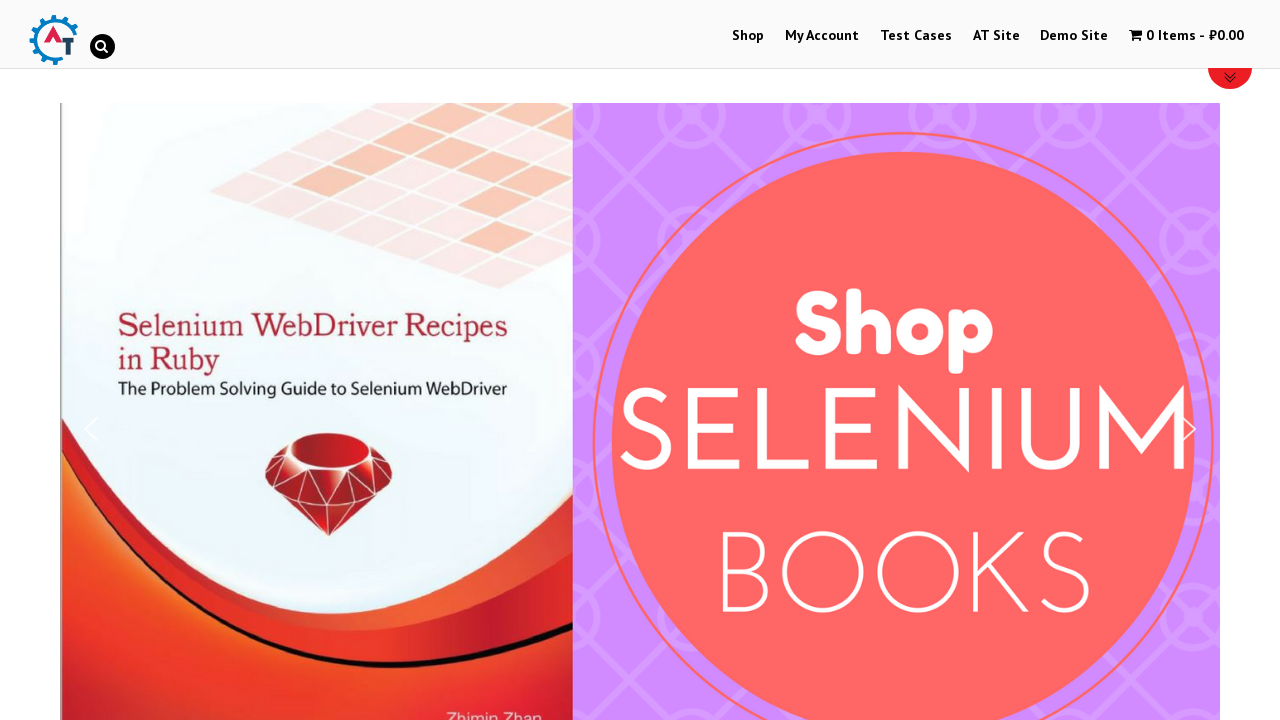

Scrolled down the page by 1000 pixels using JavaScript execution
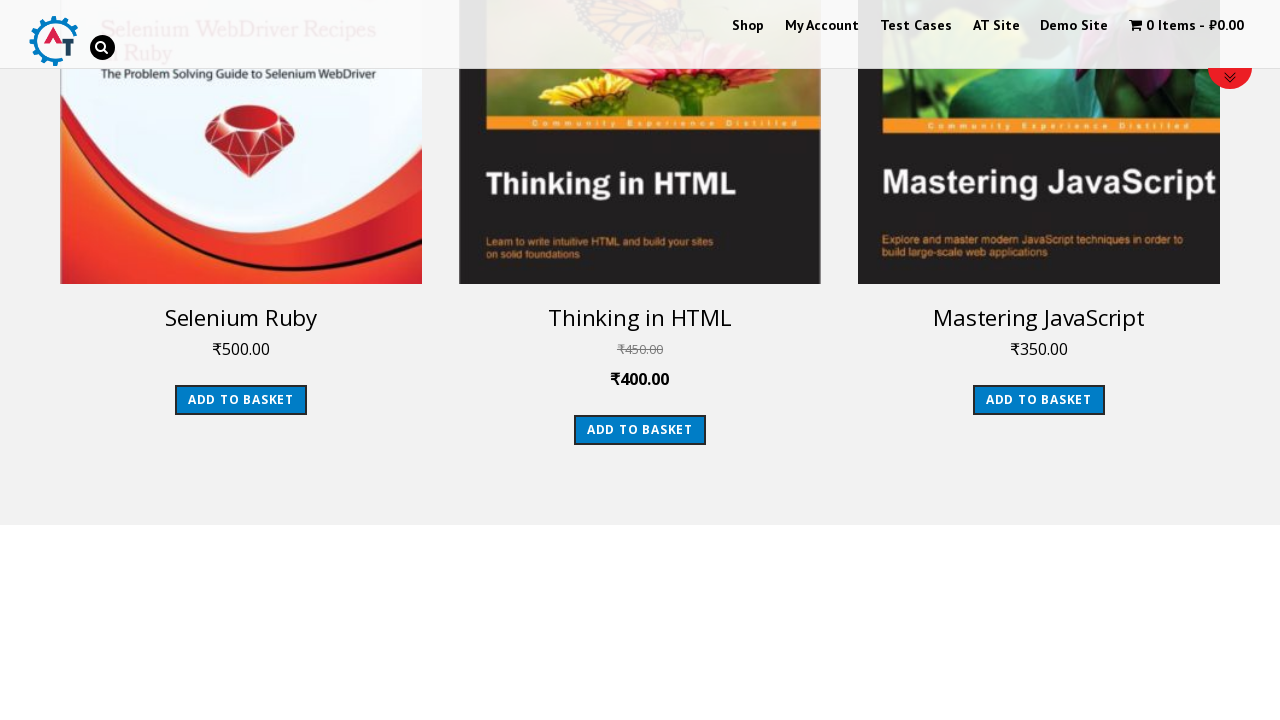

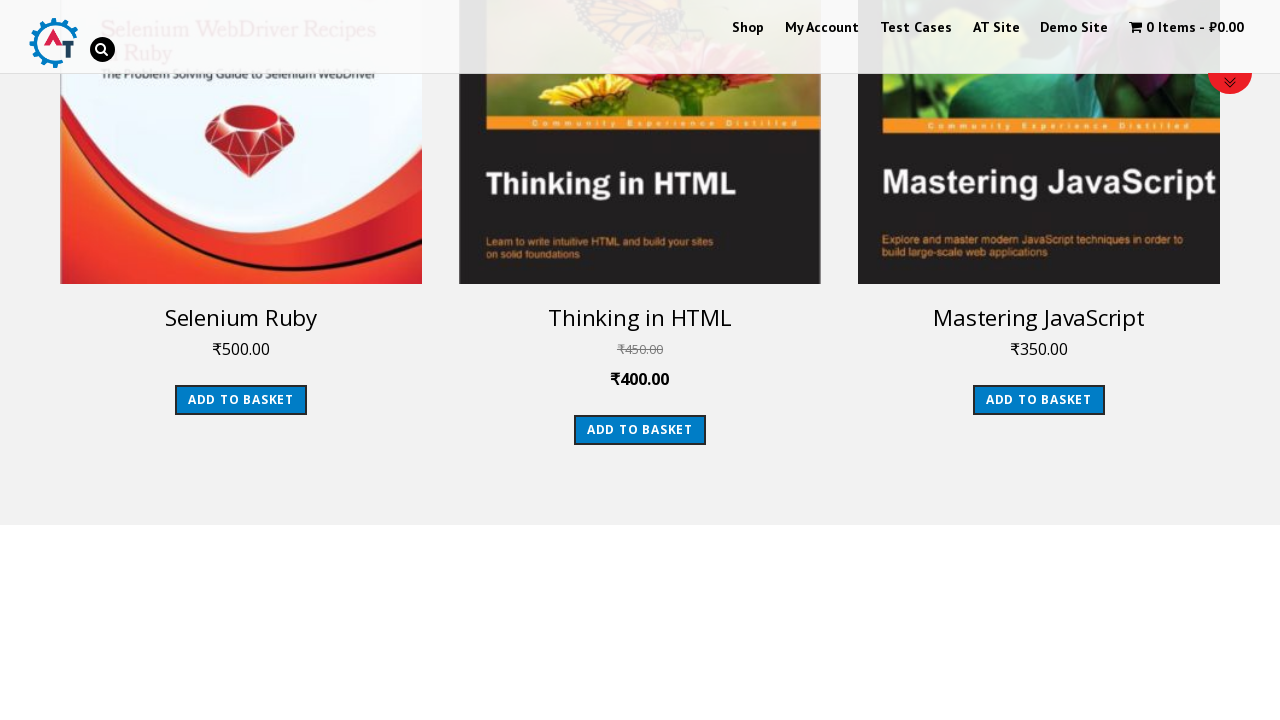